Tests the admin page functionality to add a new doctor by filling username and password fields and clicking the add button, then verifies the doctor appears in the list.

Starting URL: https://sitetc1kaykywaleskabreno.vercel.app/admin

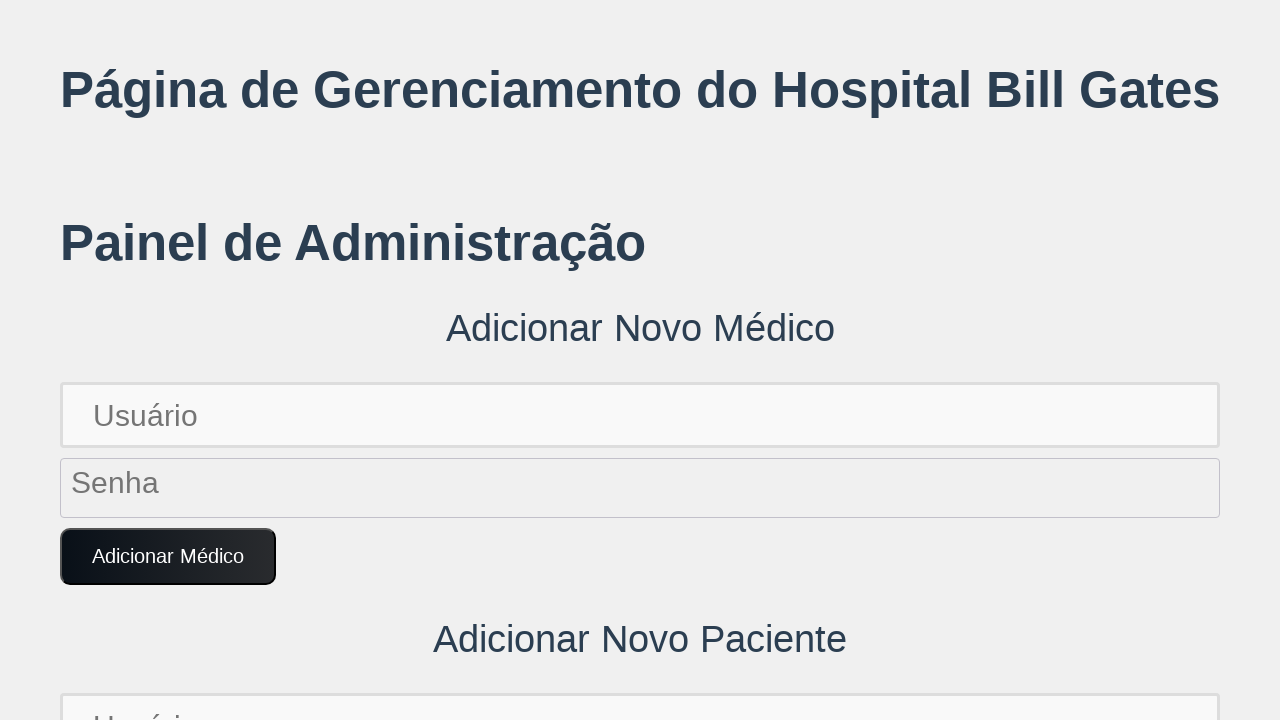

Filled username field with 'novo.medico123' on input[placeholder='Usuário']
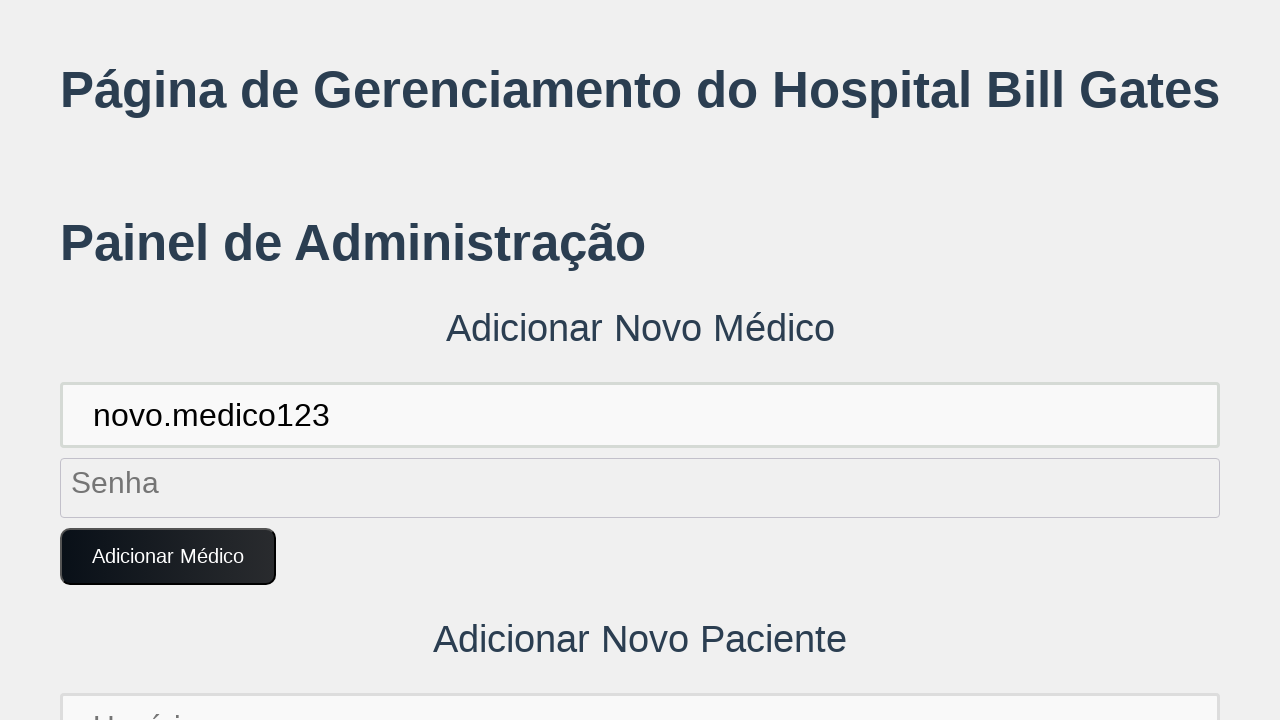

Filled password field with 'SenhaMedico123!' on input[placeholder='Senha']
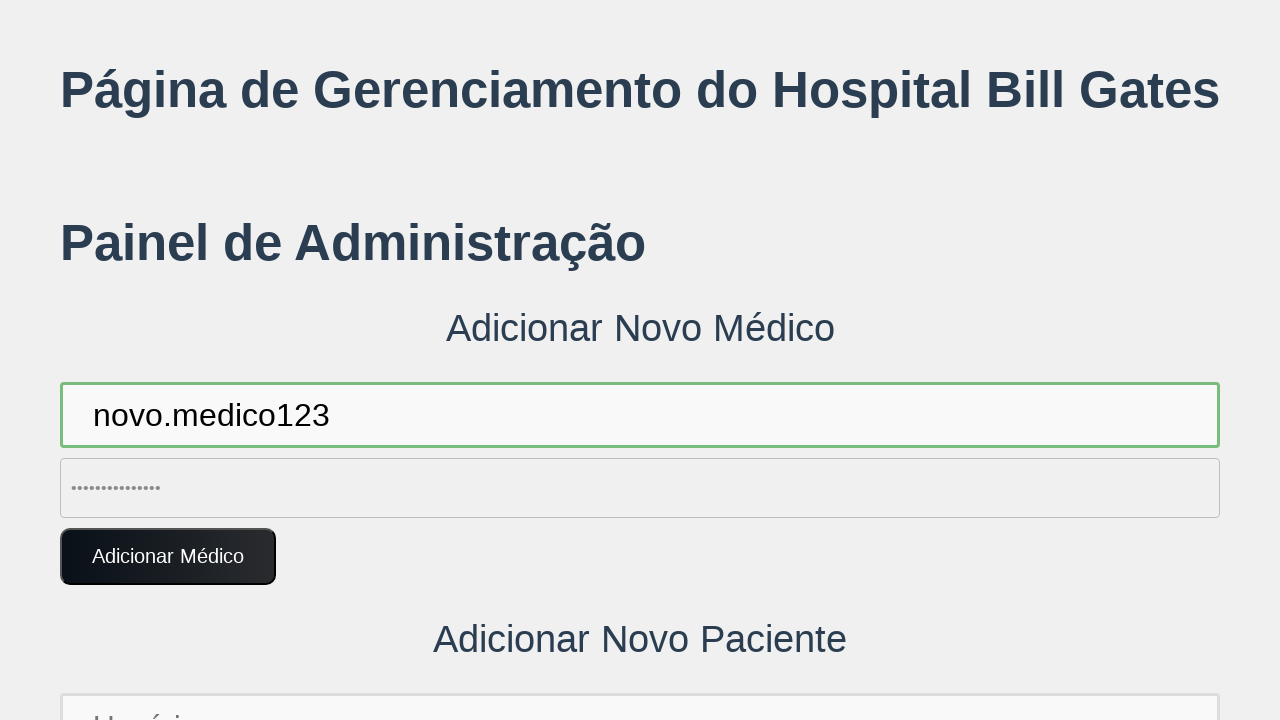

Clicked 'Adicionar Médico' button to add new doctor at (168, 557) on button:text('Adicionar Médico')
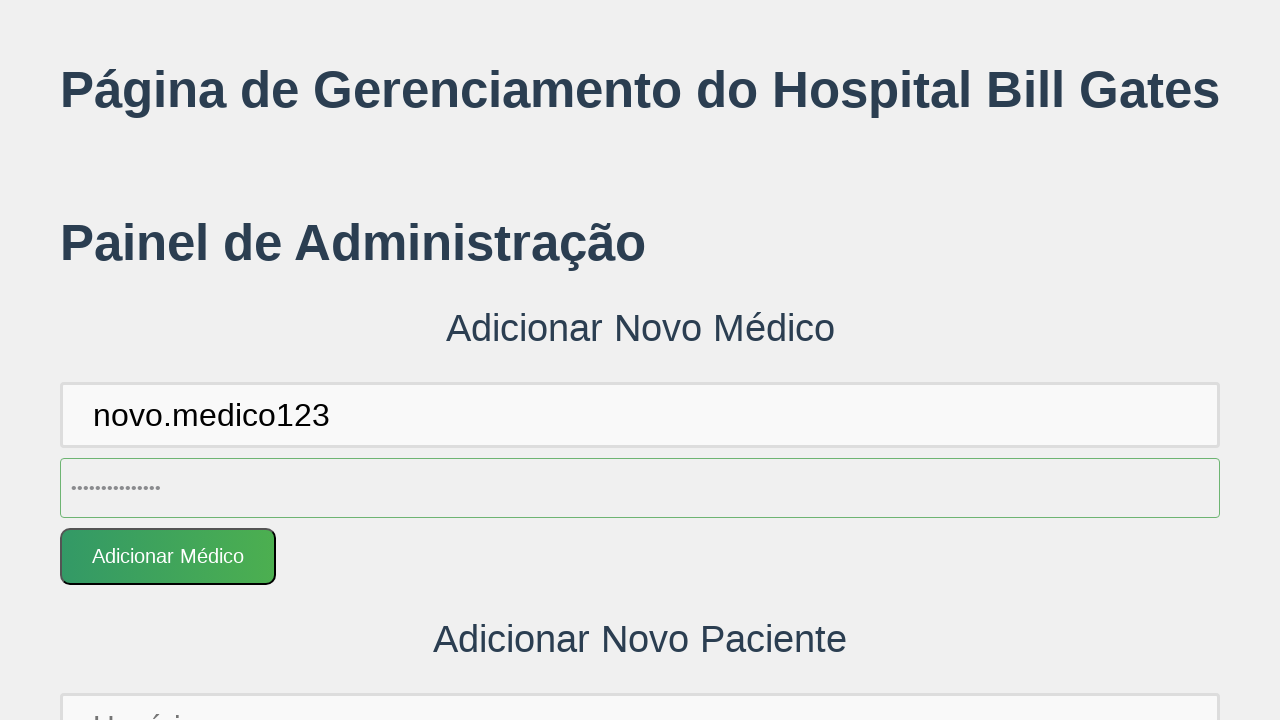

Set up dialog handler to accept alerts
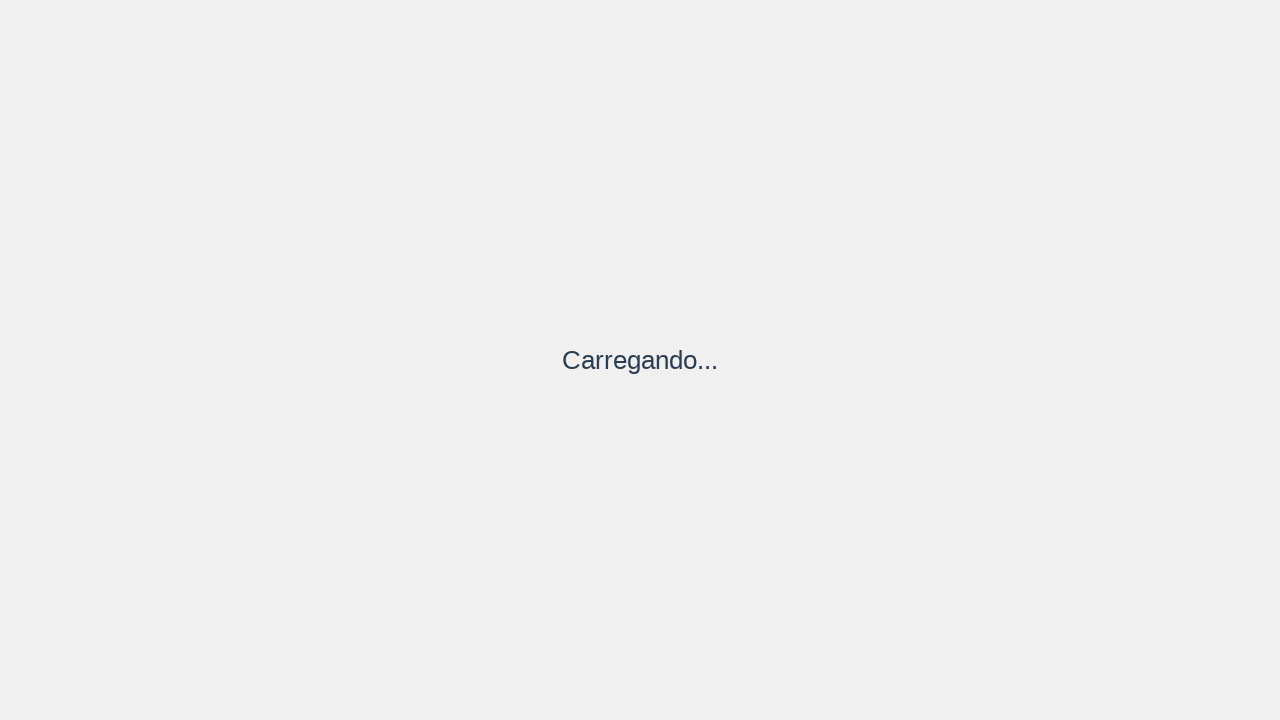

Verified new doctor appears in the list
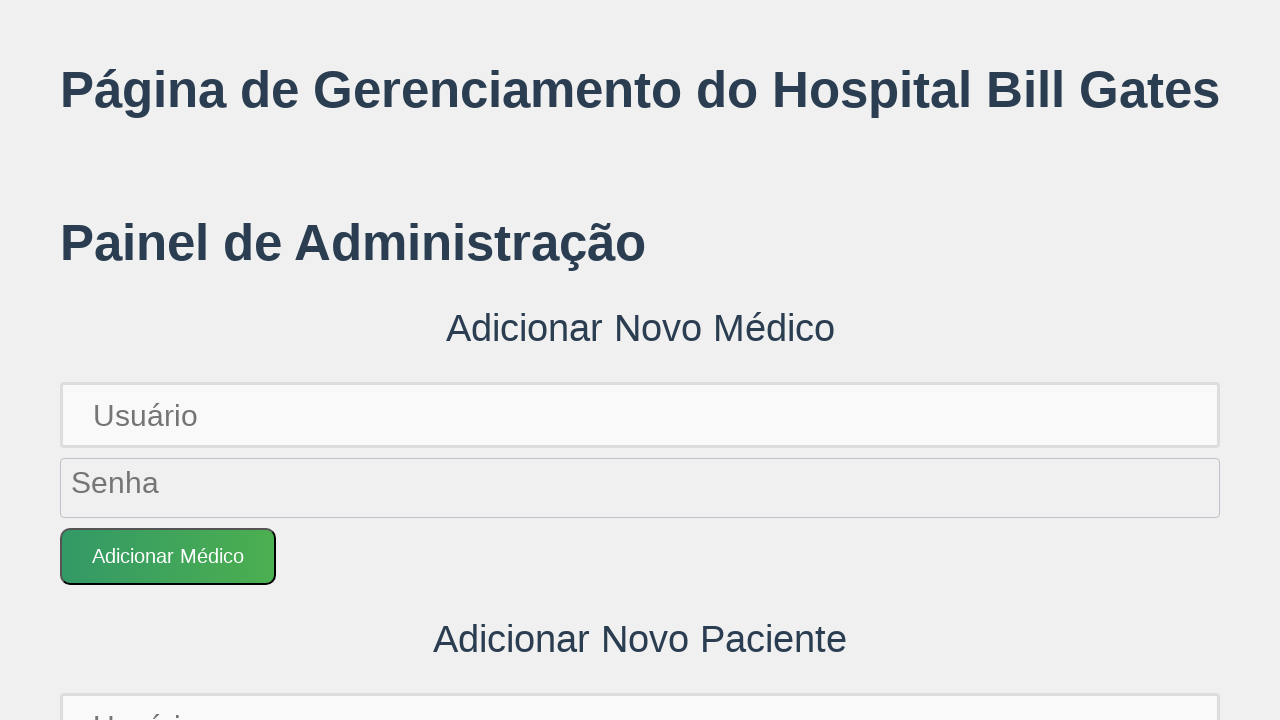

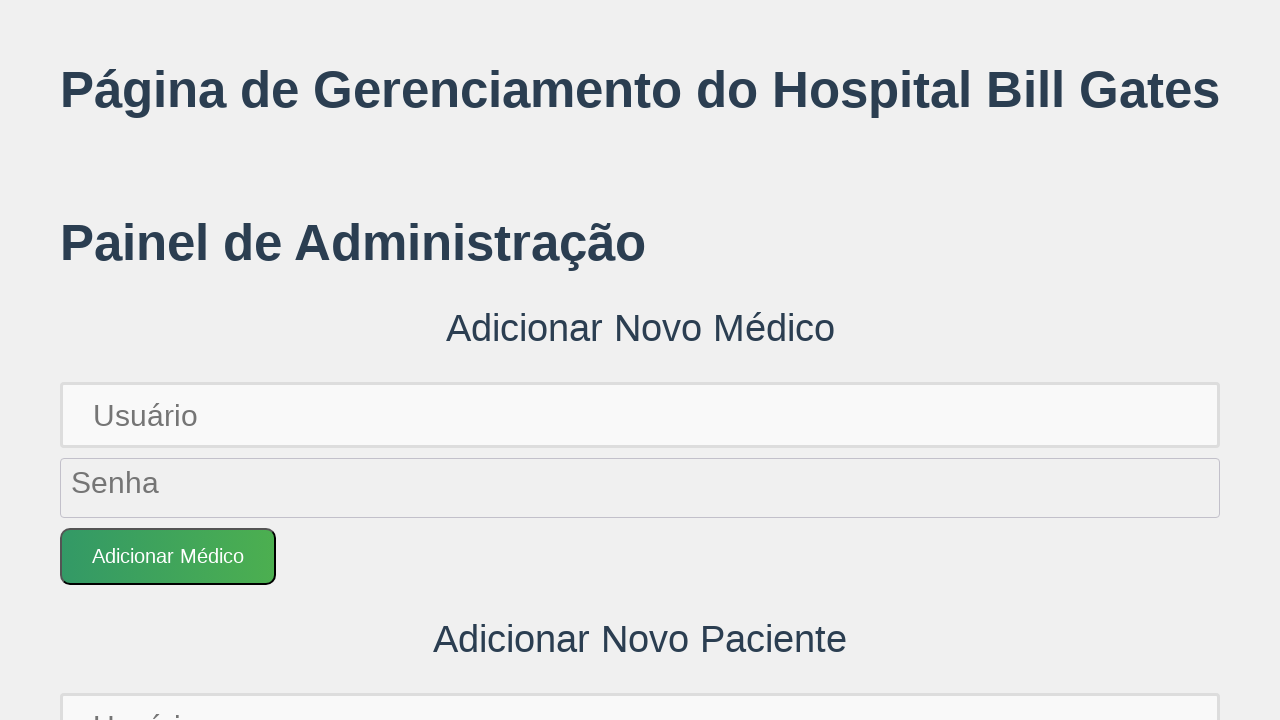